Tests number input field by entering a numeric value into the input element

Starting URL: https://the-internet.herokuapp.com/inputs

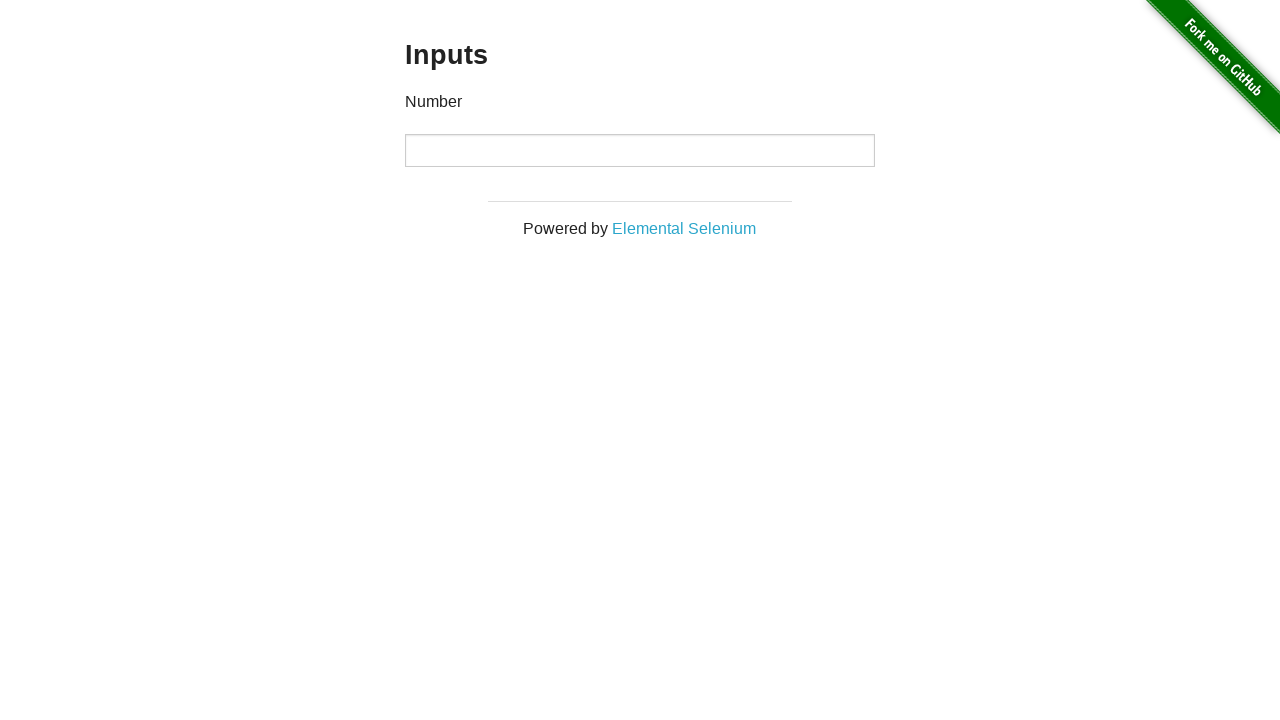

Waited for number input field to be present
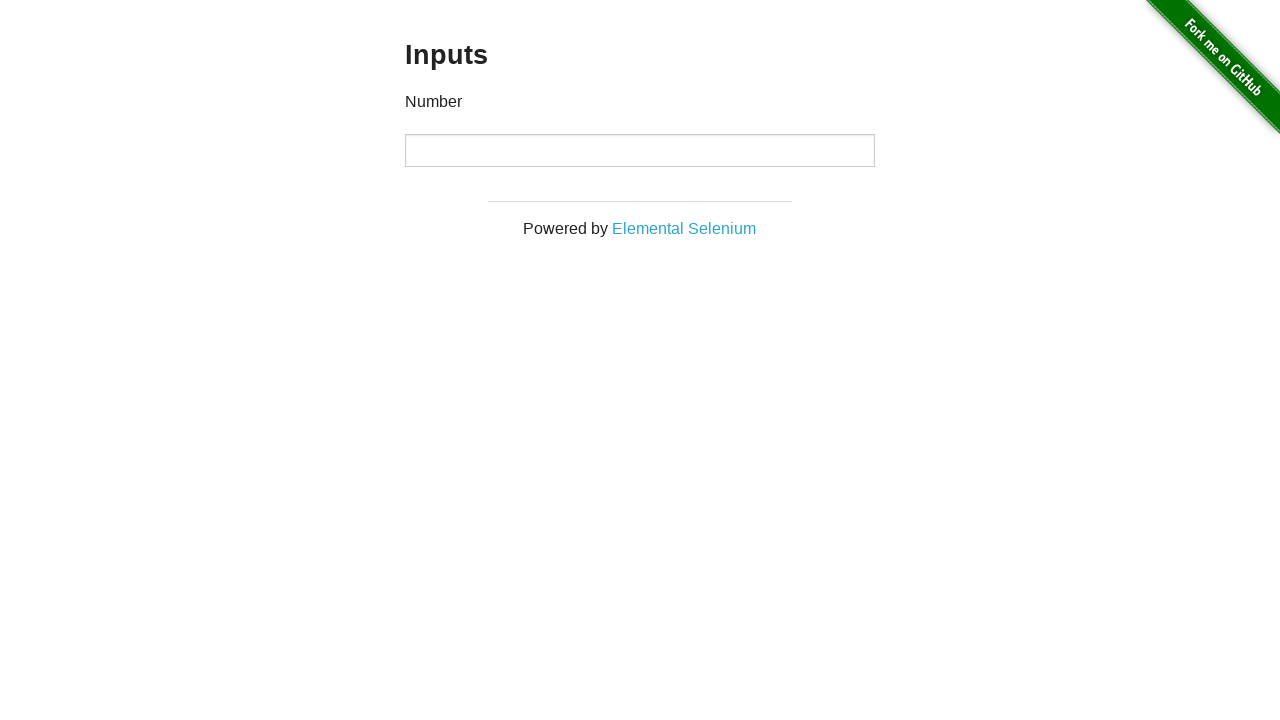

Entered numeric value '10' into the number input field on //input[@type='number']
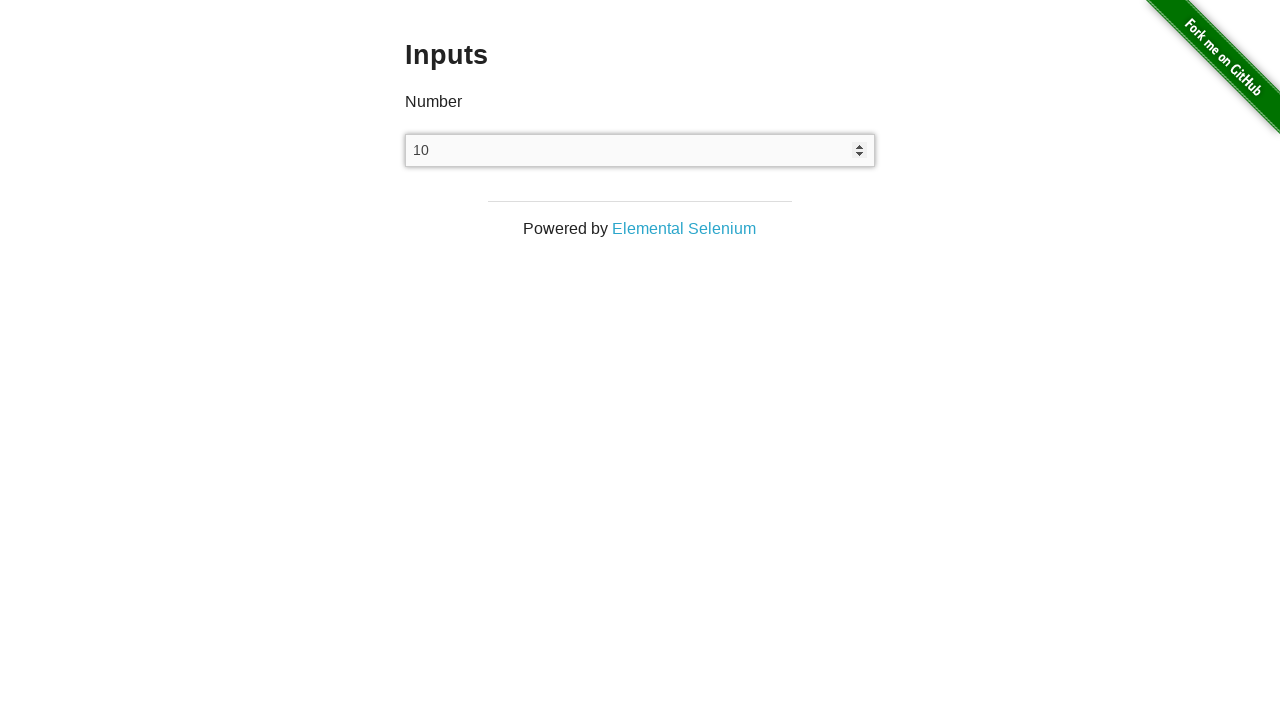

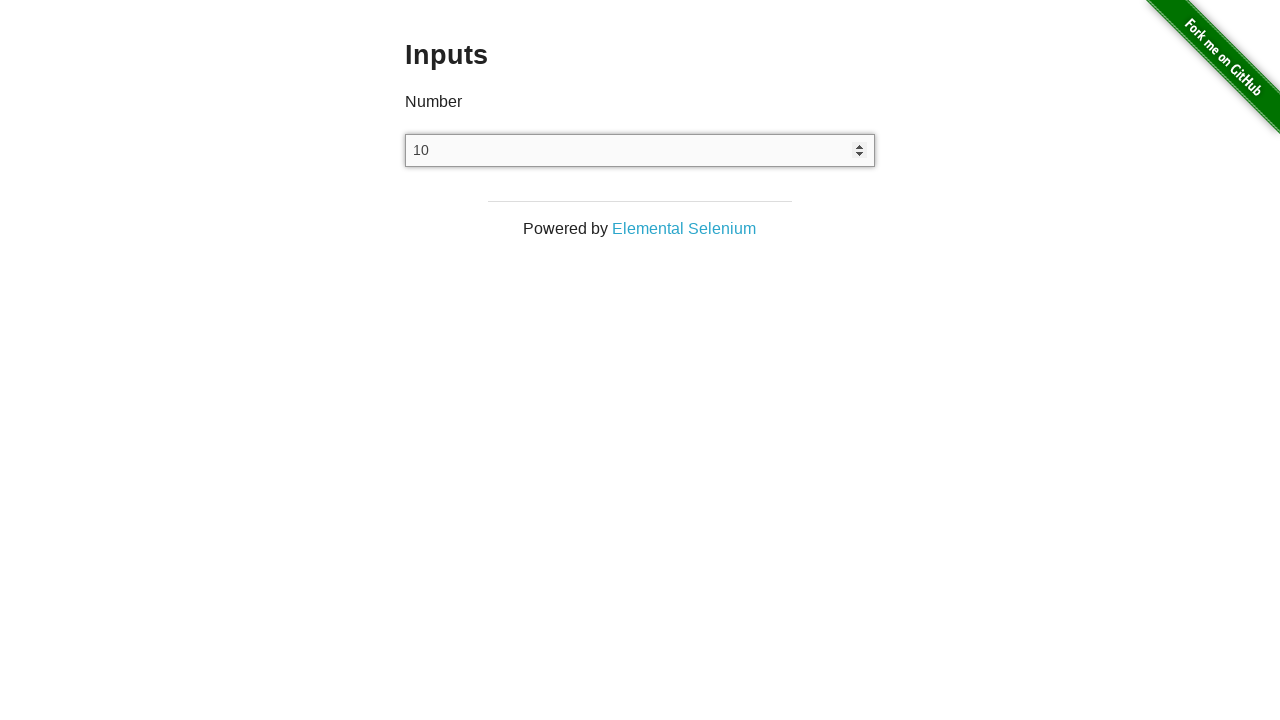